Tests that entering a credit card number with incorrect length triggers a validation error

Starting URL: https://www.demoblaze.com/prod.html?idp_=1

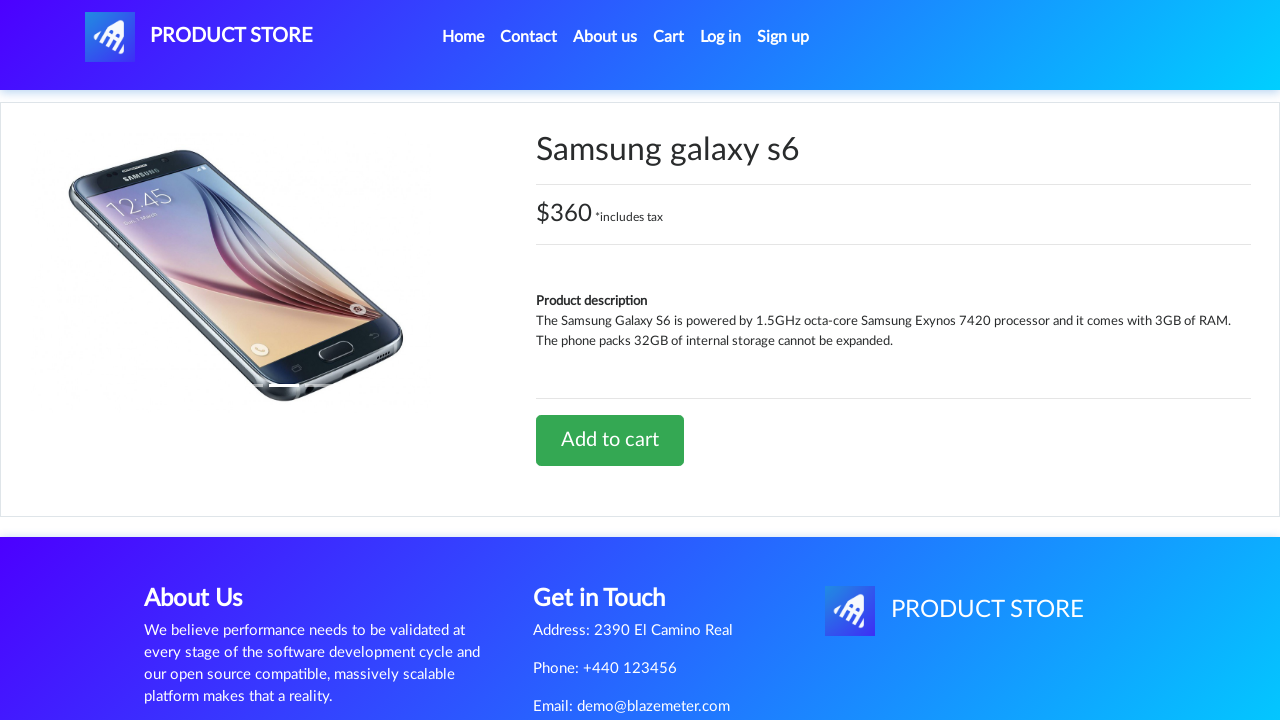

Clicked to add product to cart at (610, 440) on xpath=//*[@id='tbodyid']/div[2]/div/a
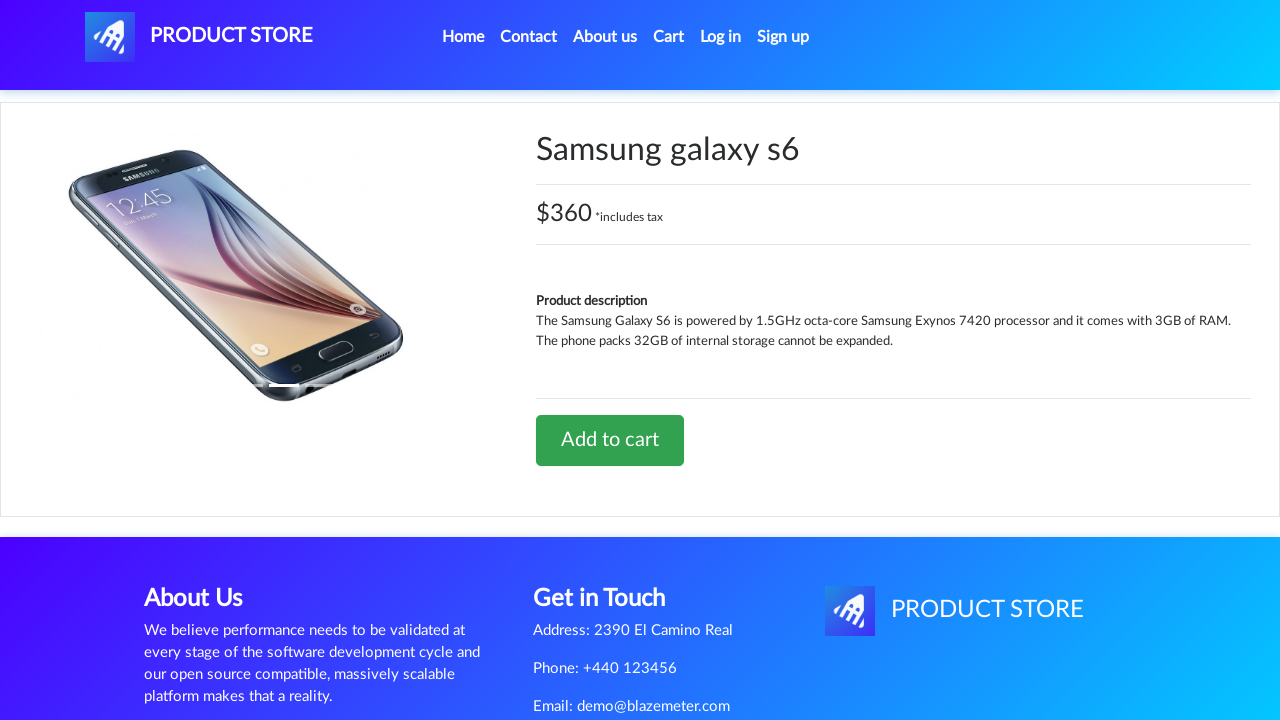

Waited 1500ms for page to stabilize
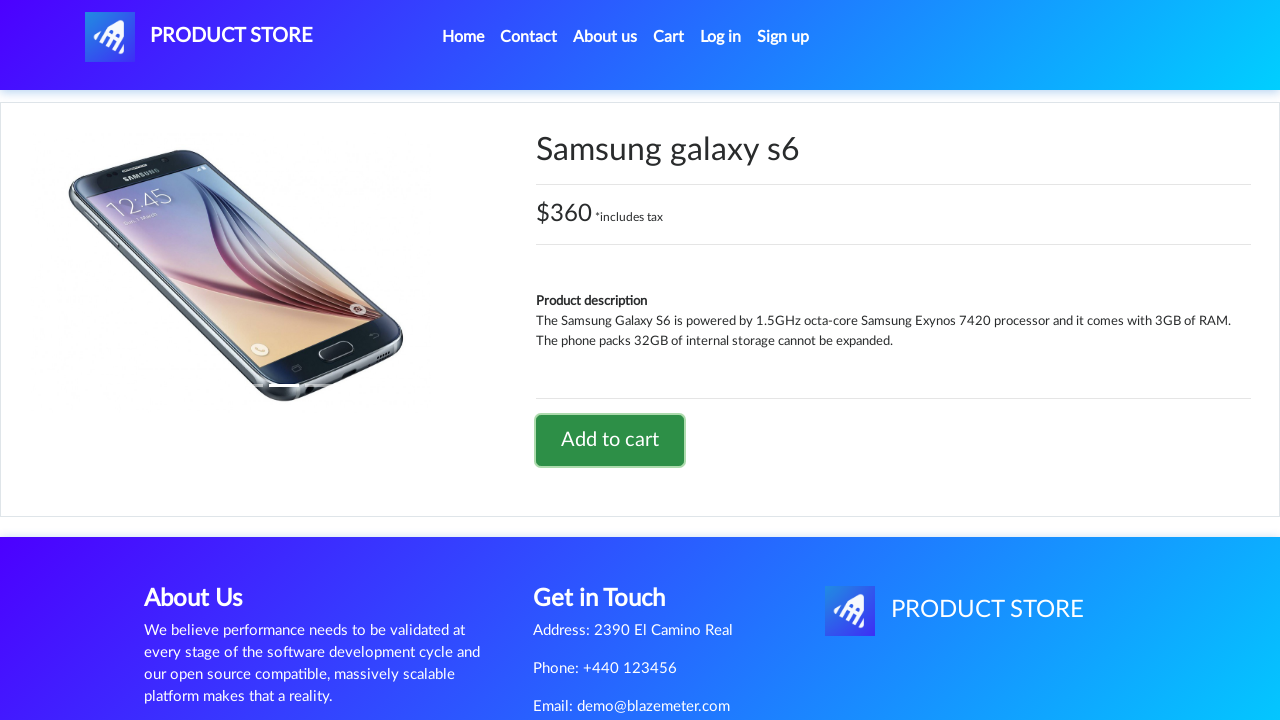

Disabled alert popup
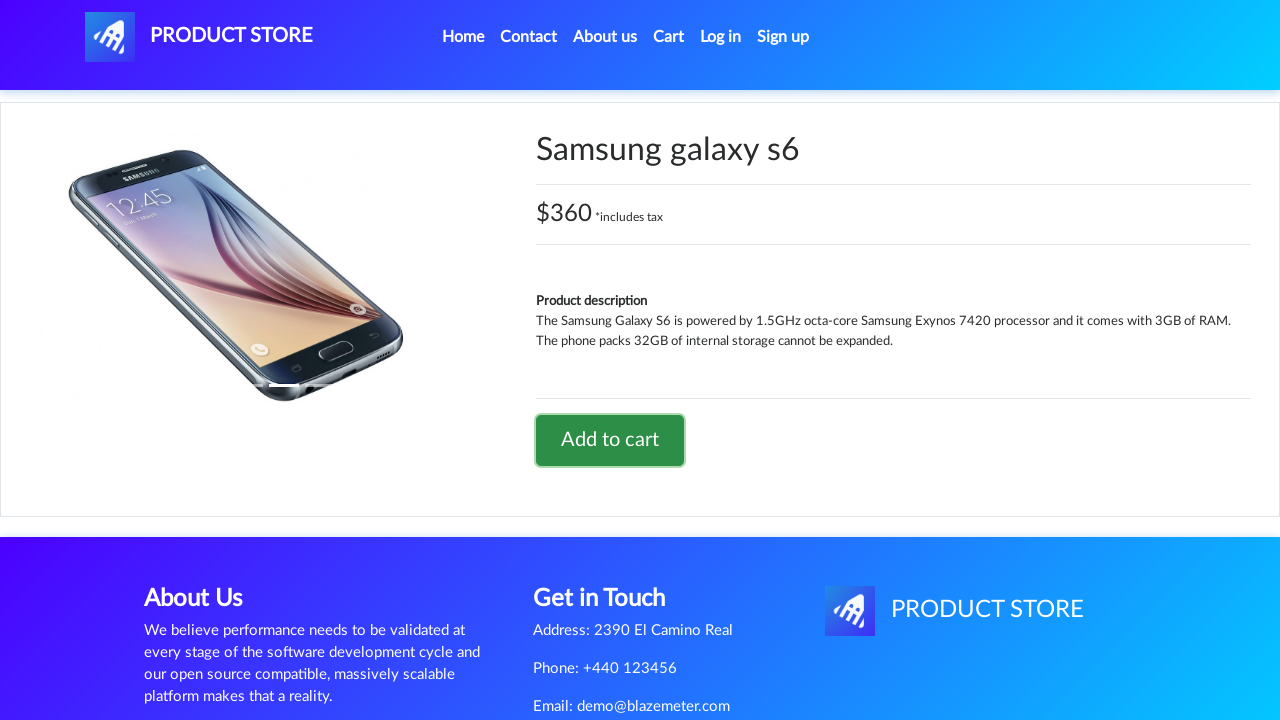

Clicked cart button at (669, 37) on #cartur
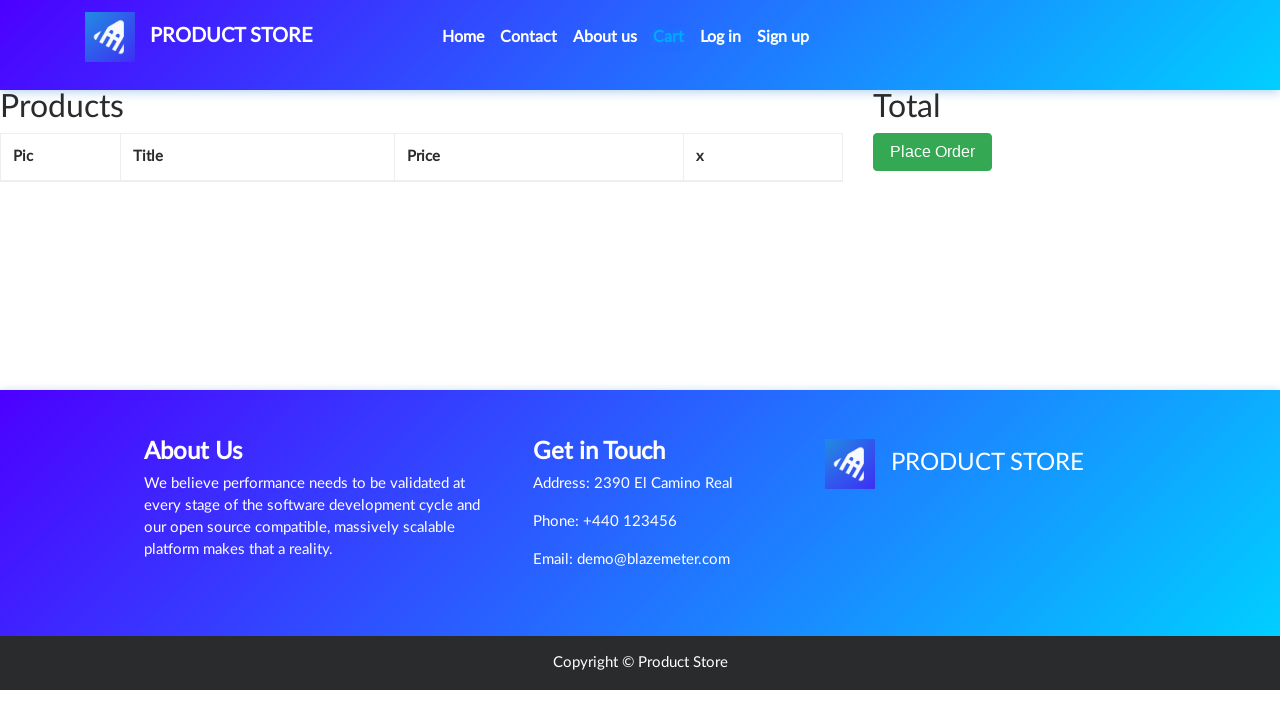

Waited for cart page to load
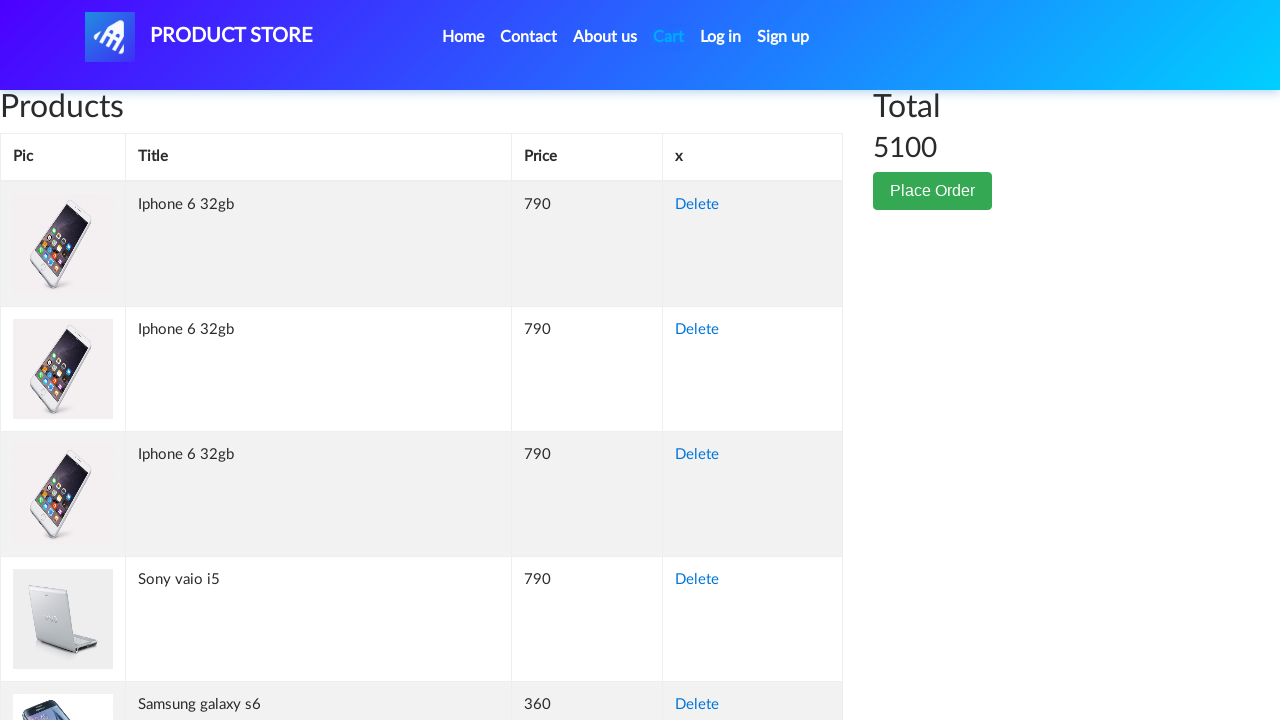

Clicked Place Order button at (933, 191) on xpath=//button[text()='Place Order']
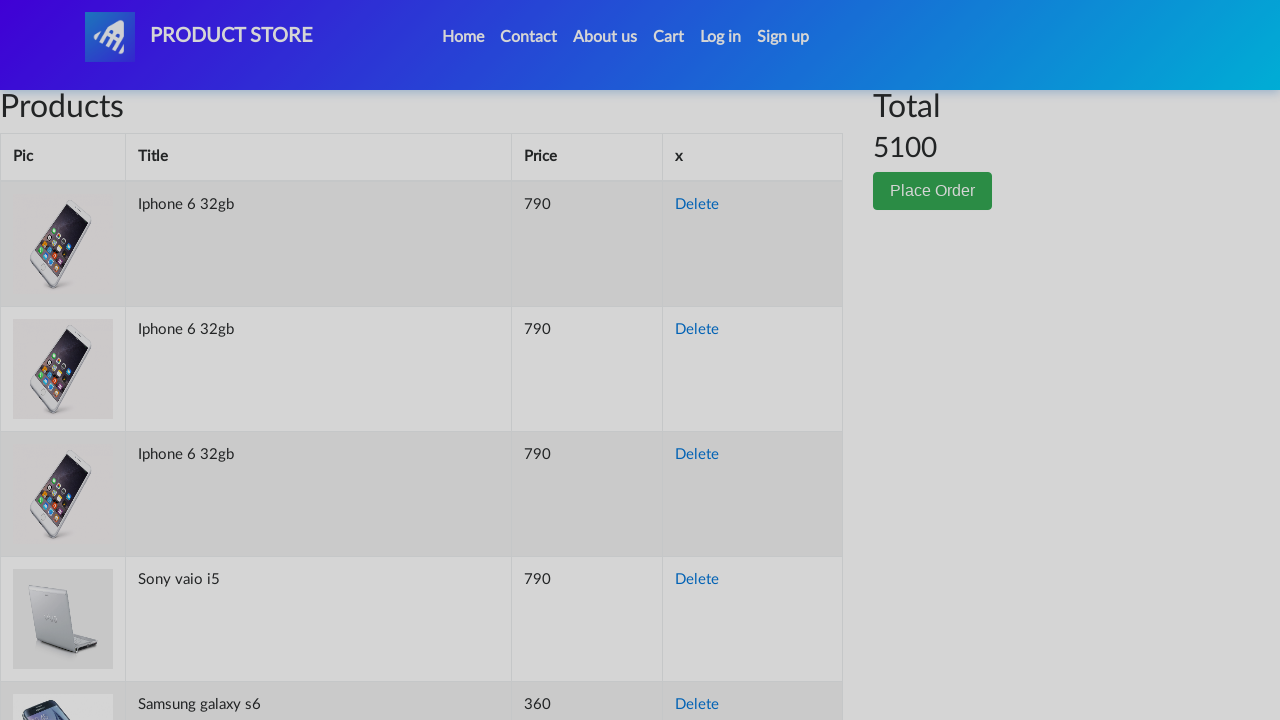

Order modal appeared
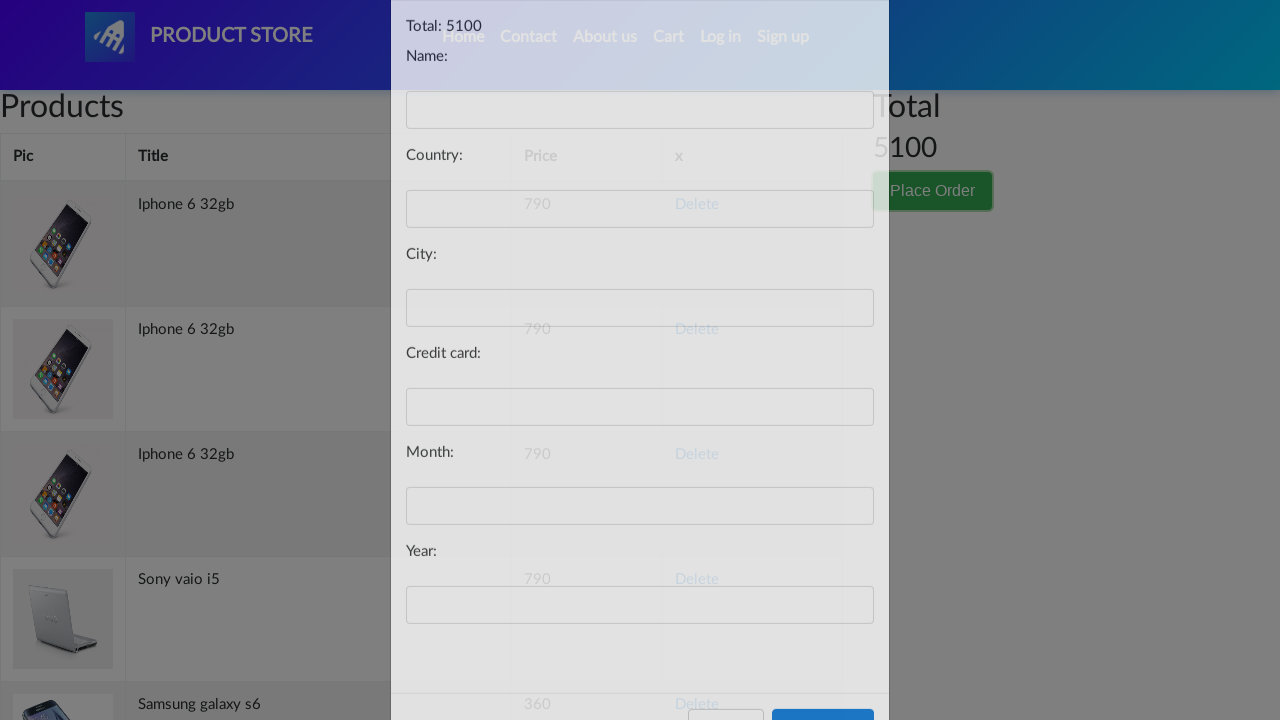

Filled name field with 'John Smith' on #name
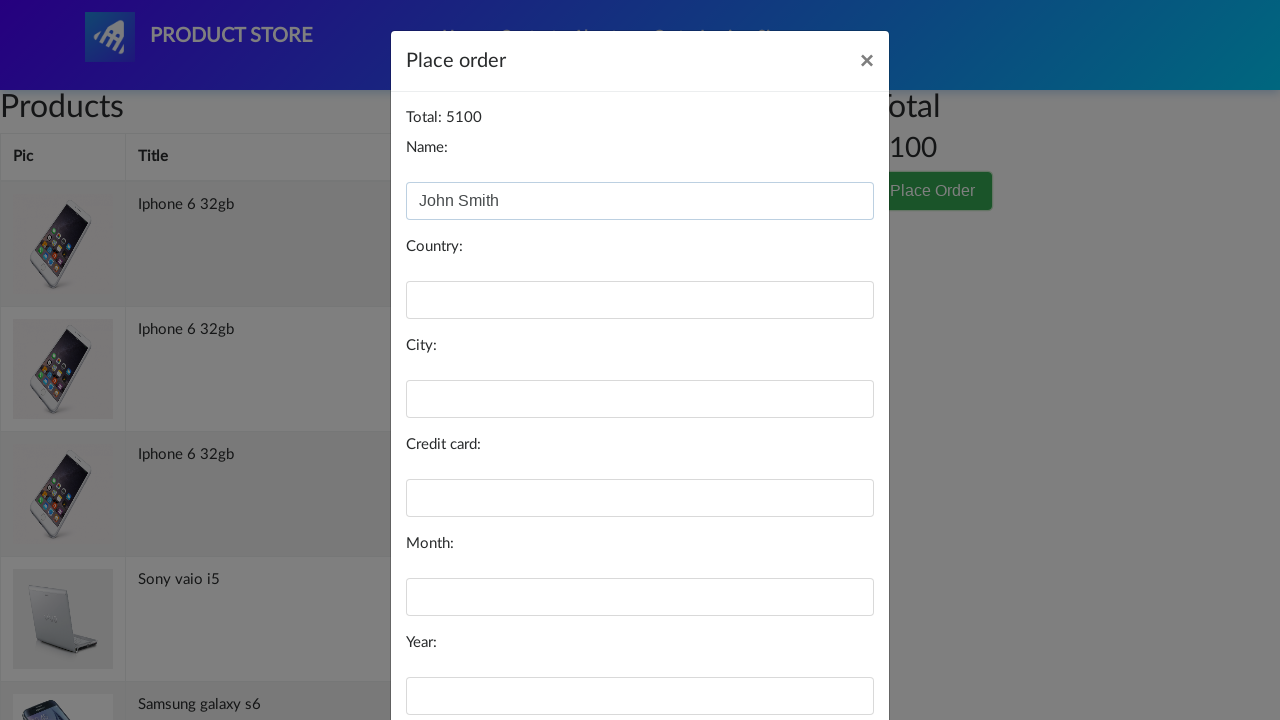

Filled country field with 'United States' on #country
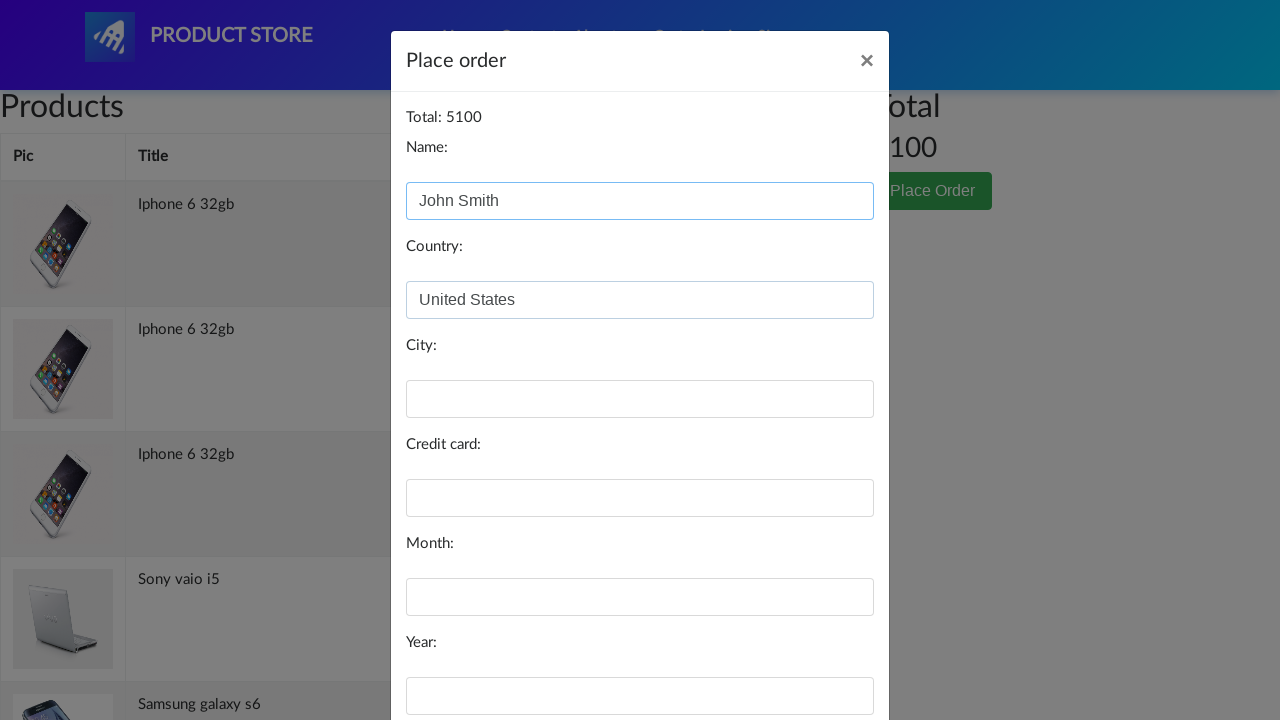

Filled city field with 'New York' on #city
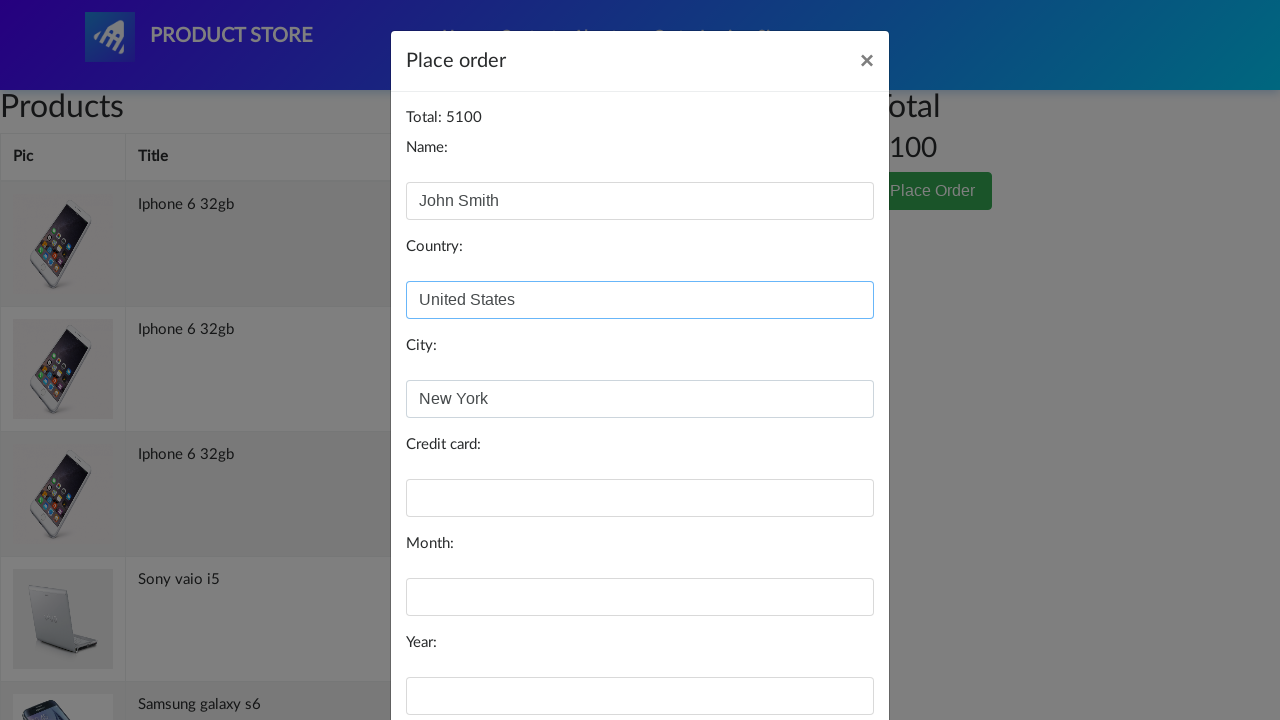

Filled credit card field with invalid 12-digit number on #card
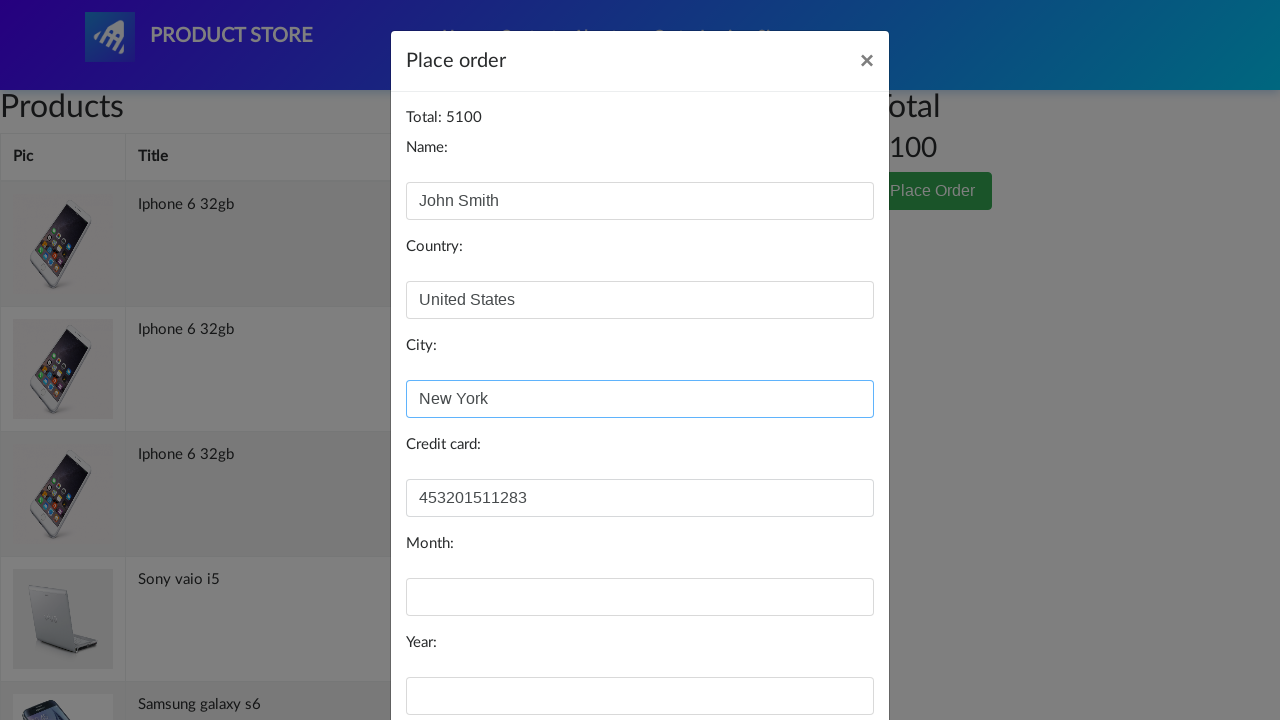

Filled month field with '06' on #month
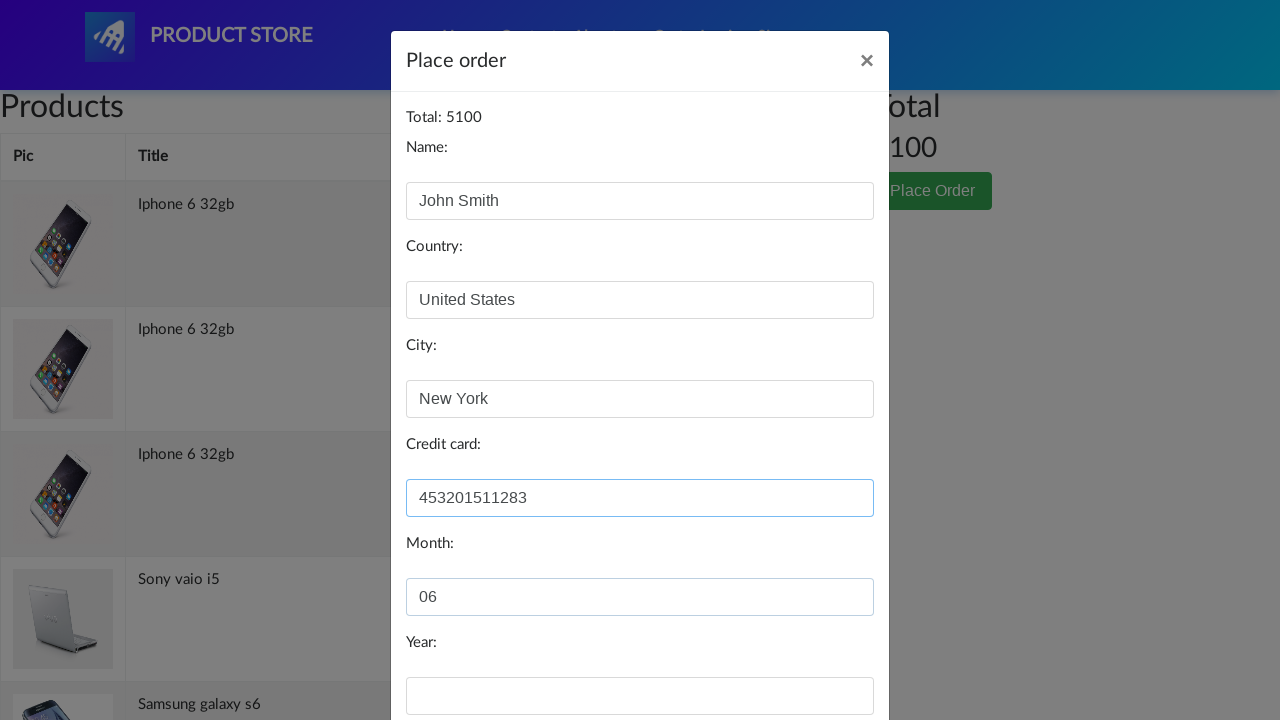

Filled year field with '2026' on #year
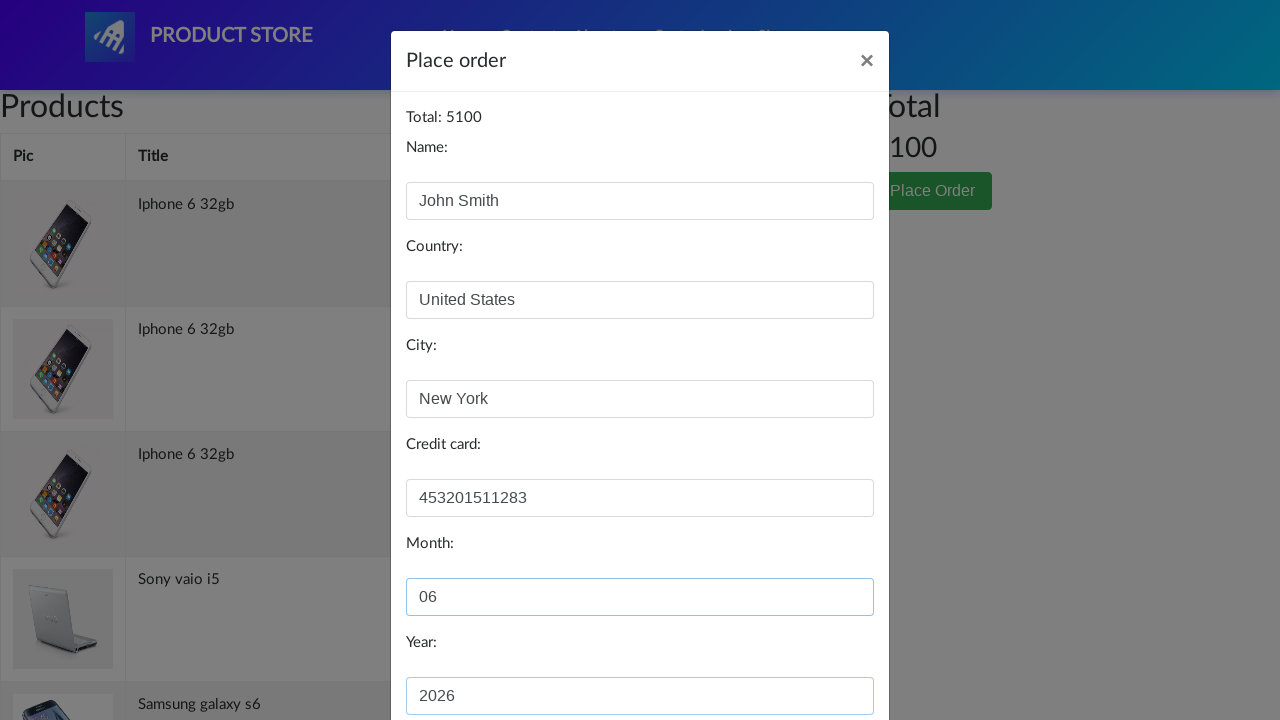

Clicked purchase button to trigger validation error at (823, 655) on button[onclick='purchaseOrder()']
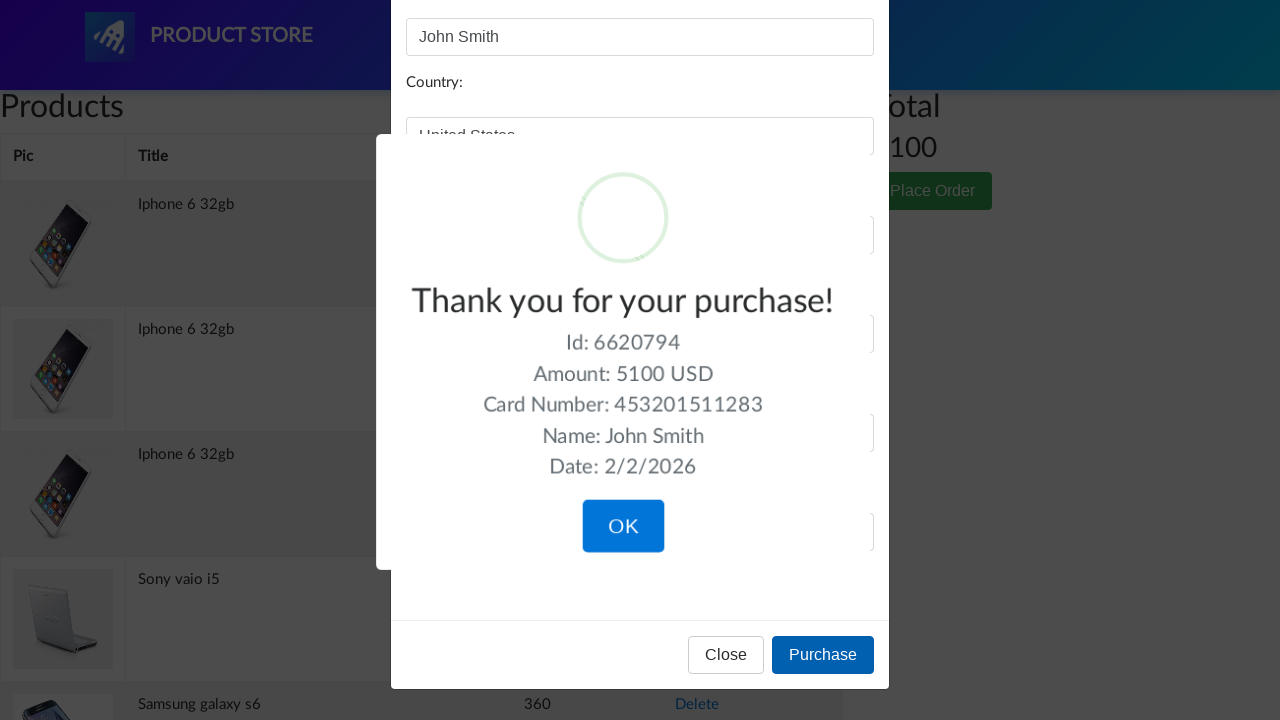

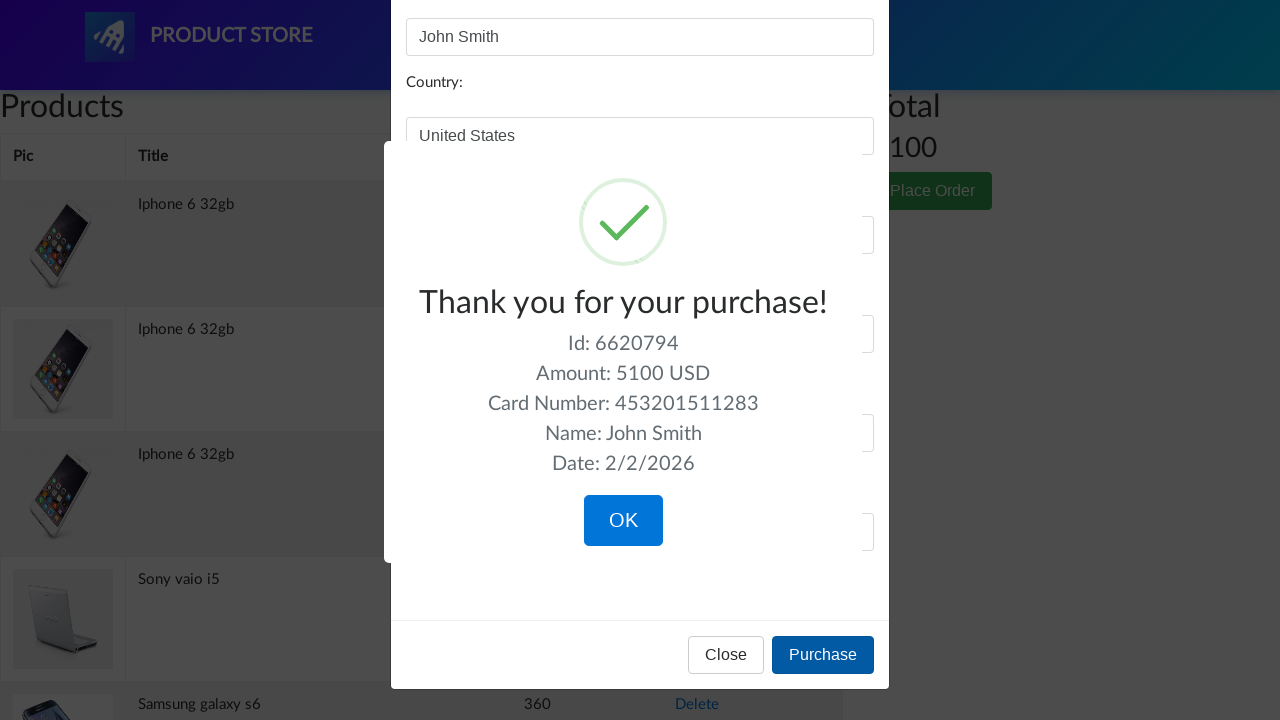